Tests FAQ accordion functionality by clicking on the time traveler discount question and verifying the answer becomes visible

Starting URL: https://njit-final-group-project.vercel.app/faq

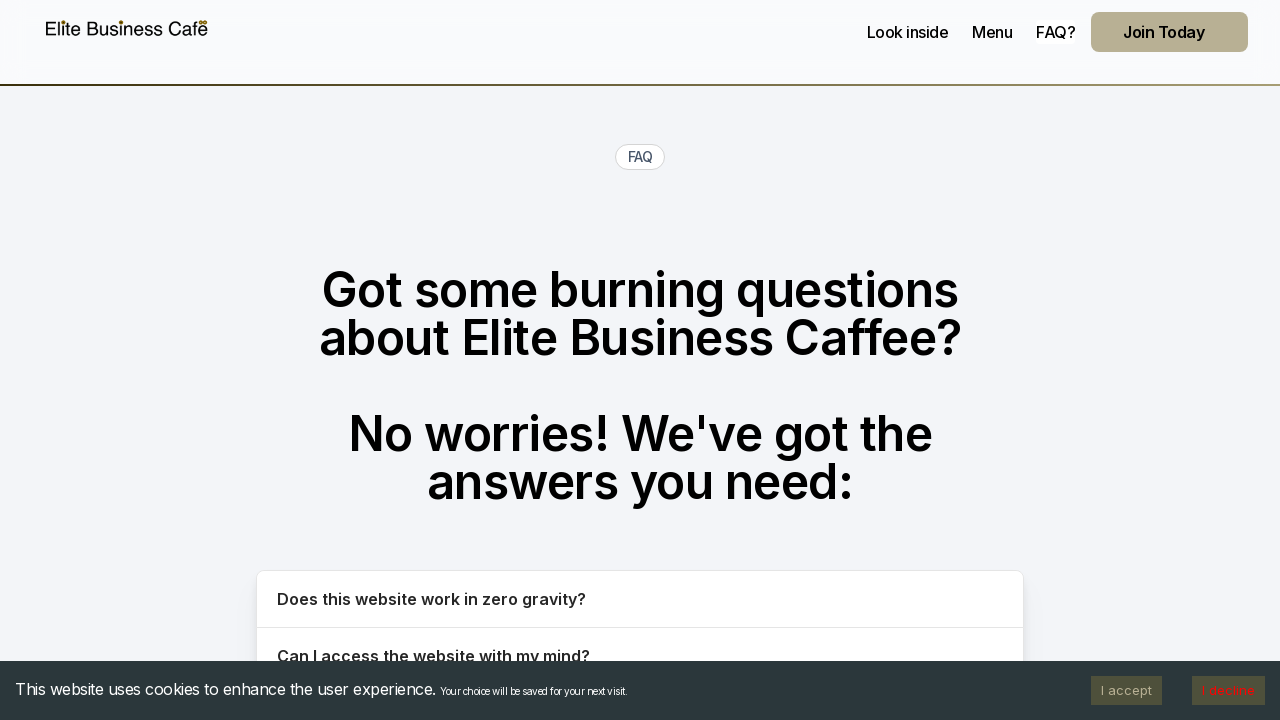

Navigated to FAQ page
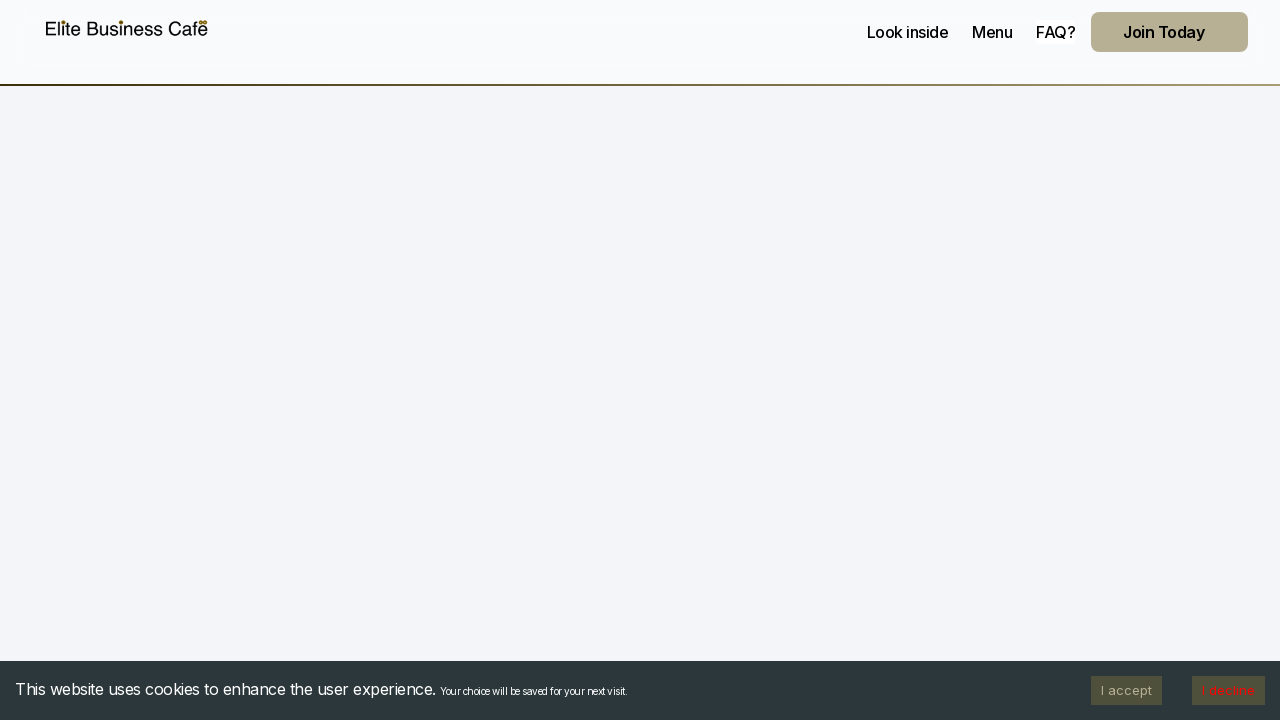

Clicked on time traveler discount FAQ question at (640, 360) on button:text("Do you offer a discount to time travelers?")
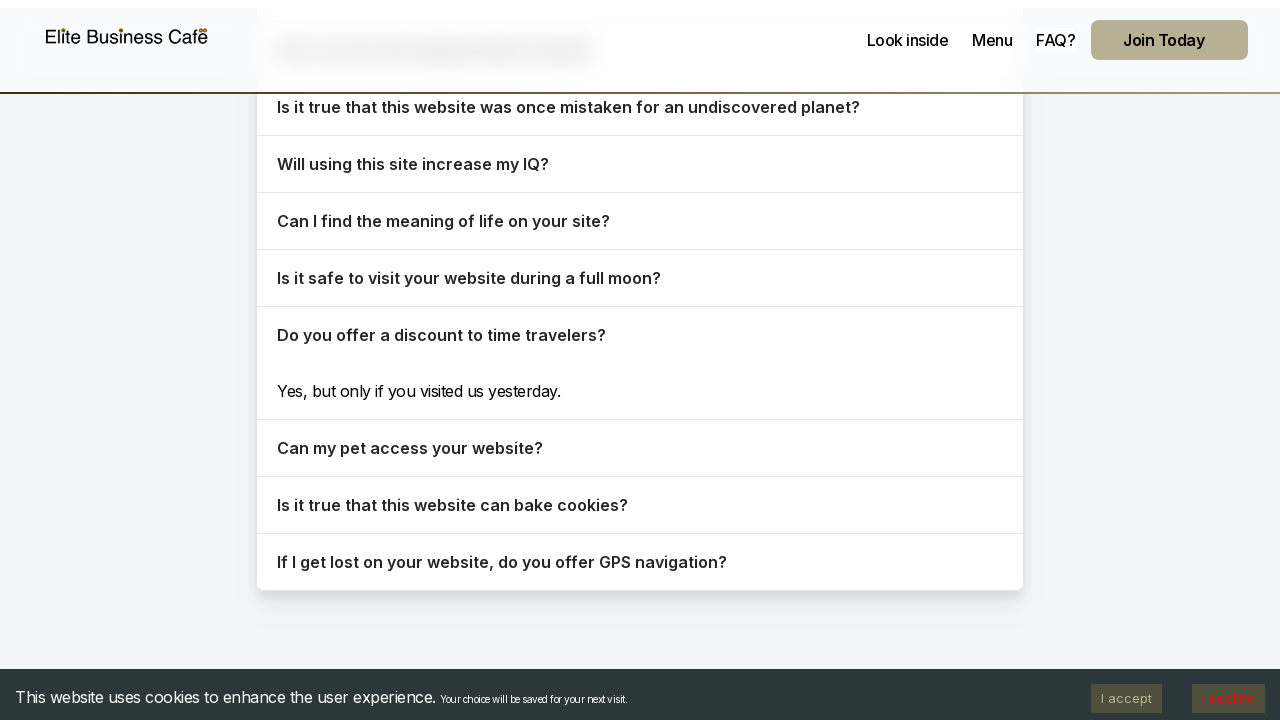

Time traveler discount answer became visible
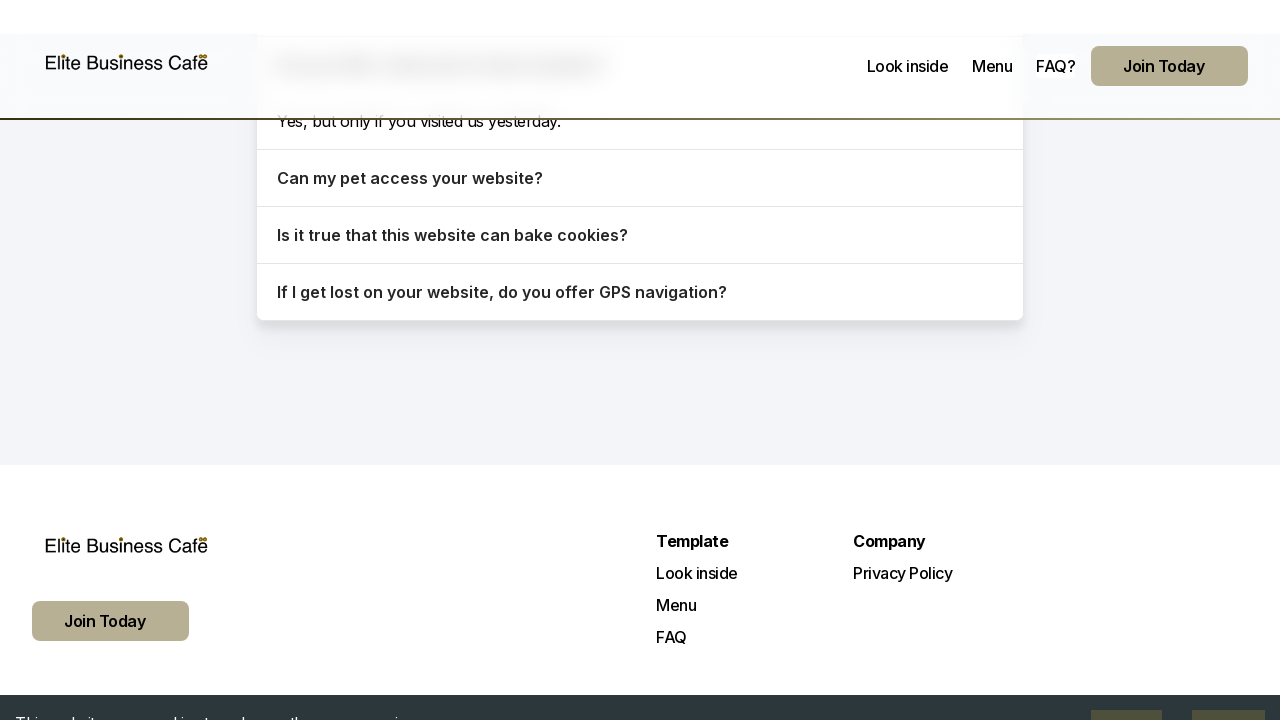

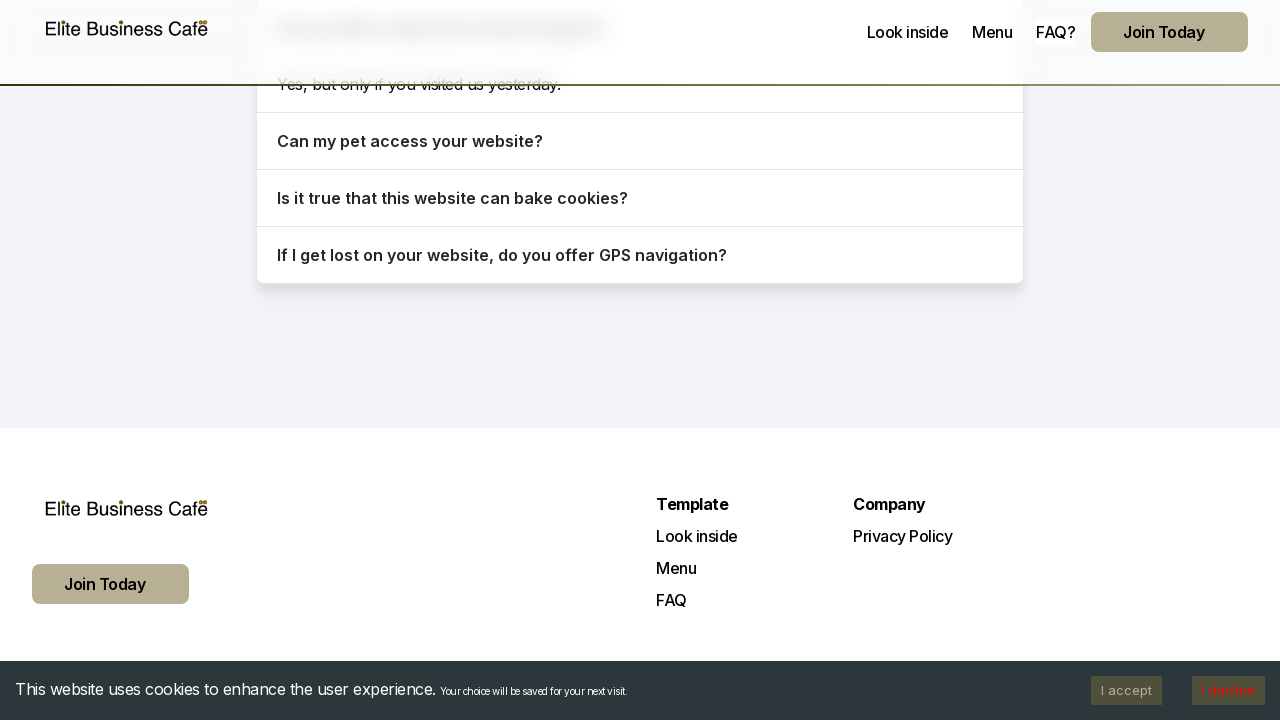